Tests dynamic loading functionality by clicking a button and waiting for hidden text to become visible

Starting URL: https://the-internet.herokuapp.com/dynamic_loading/1

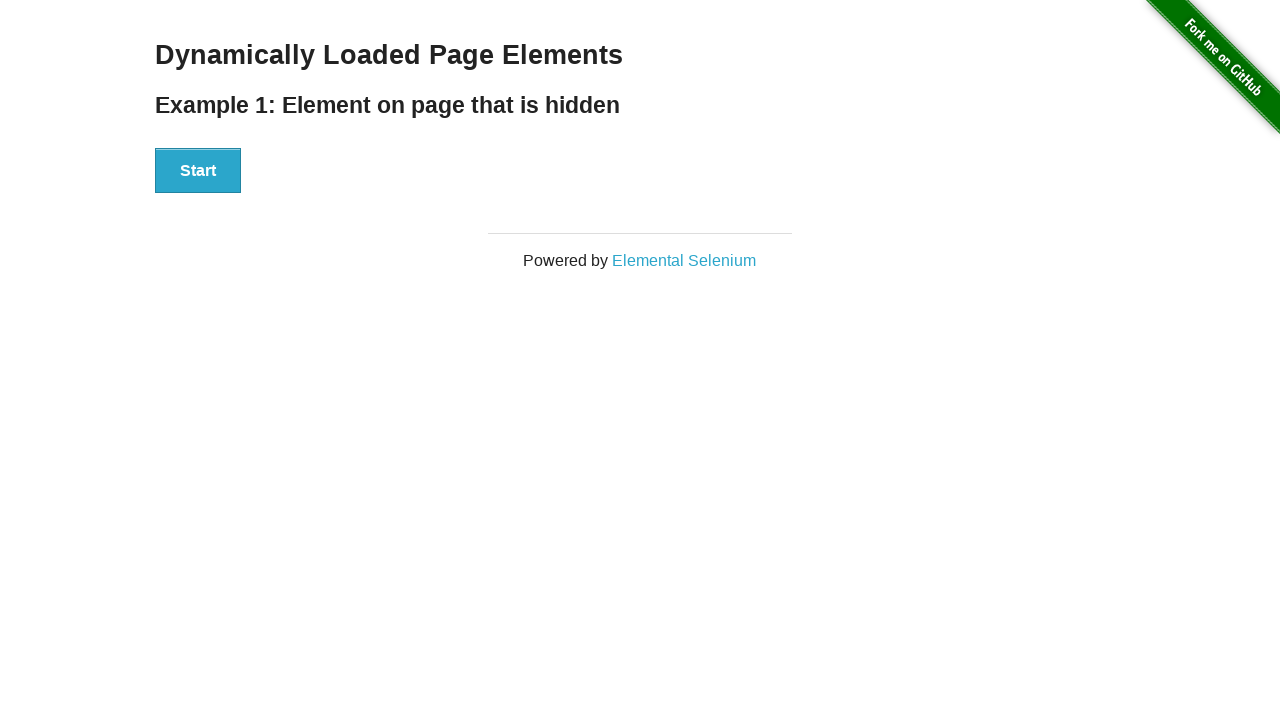

Clicked the start button to initiate dynamic loading at (198, 171) on button
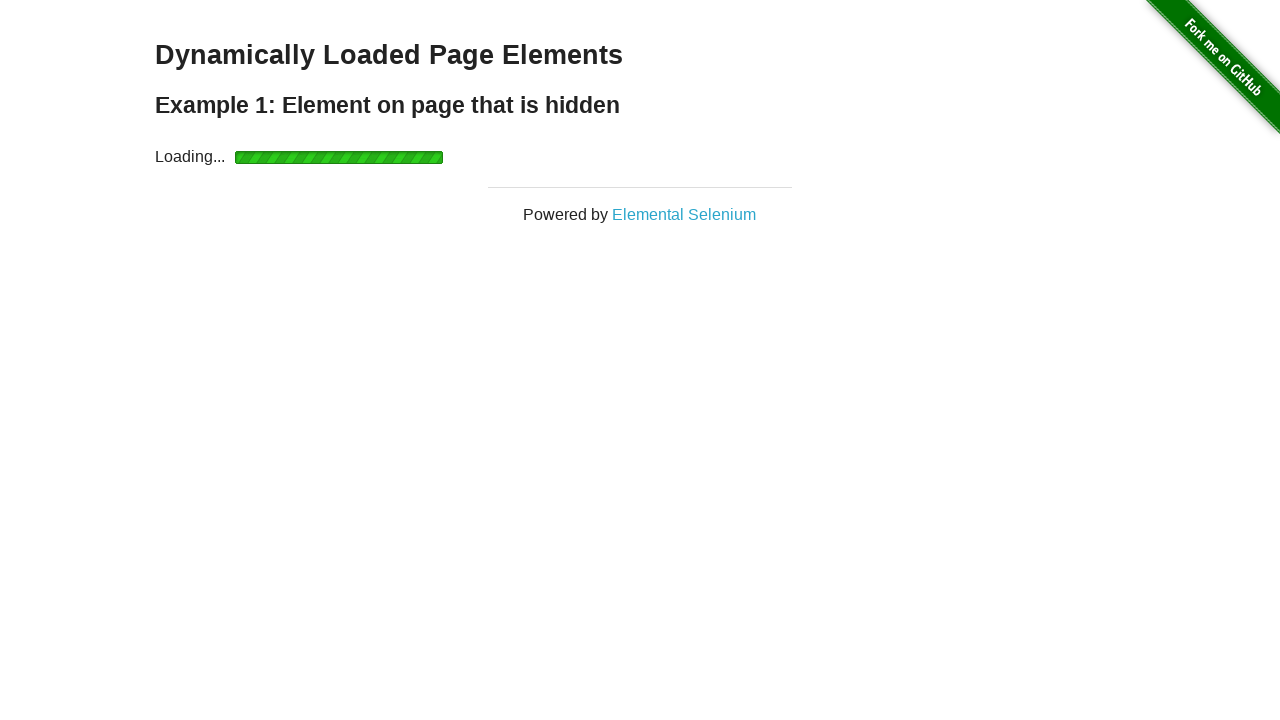

Waited for hidden text to become visible
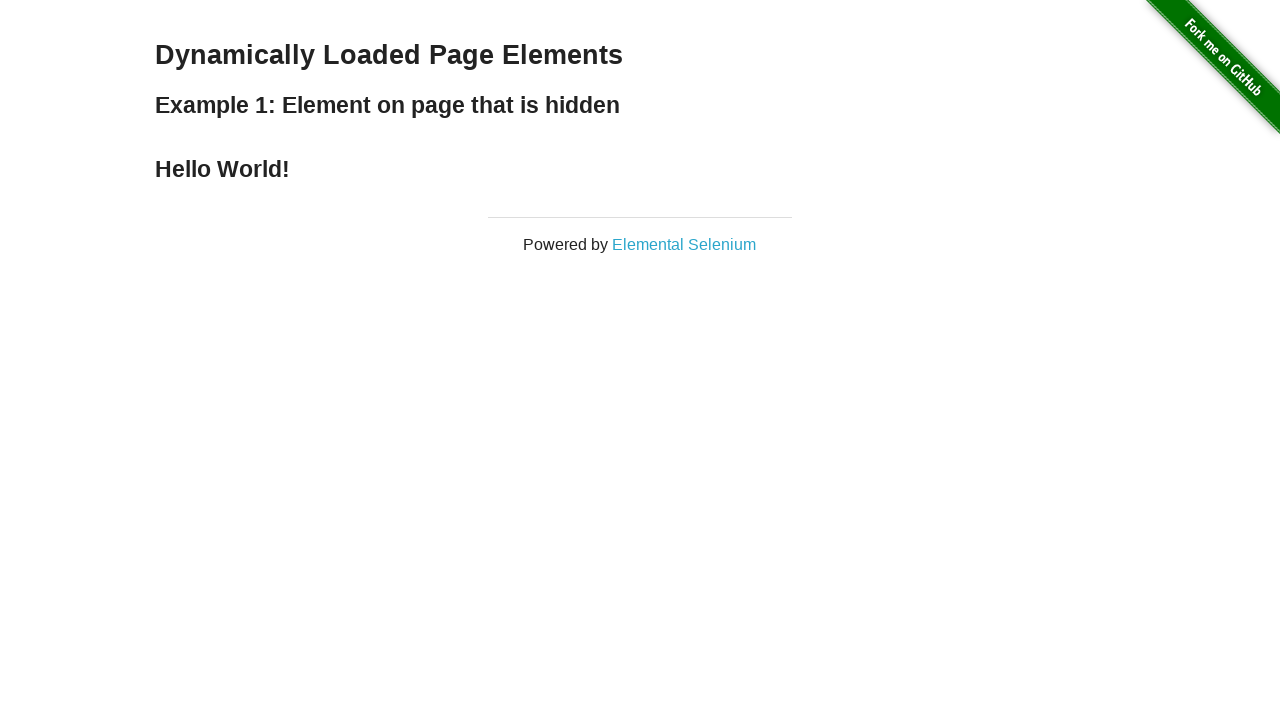

Verified that the finish text is displayed
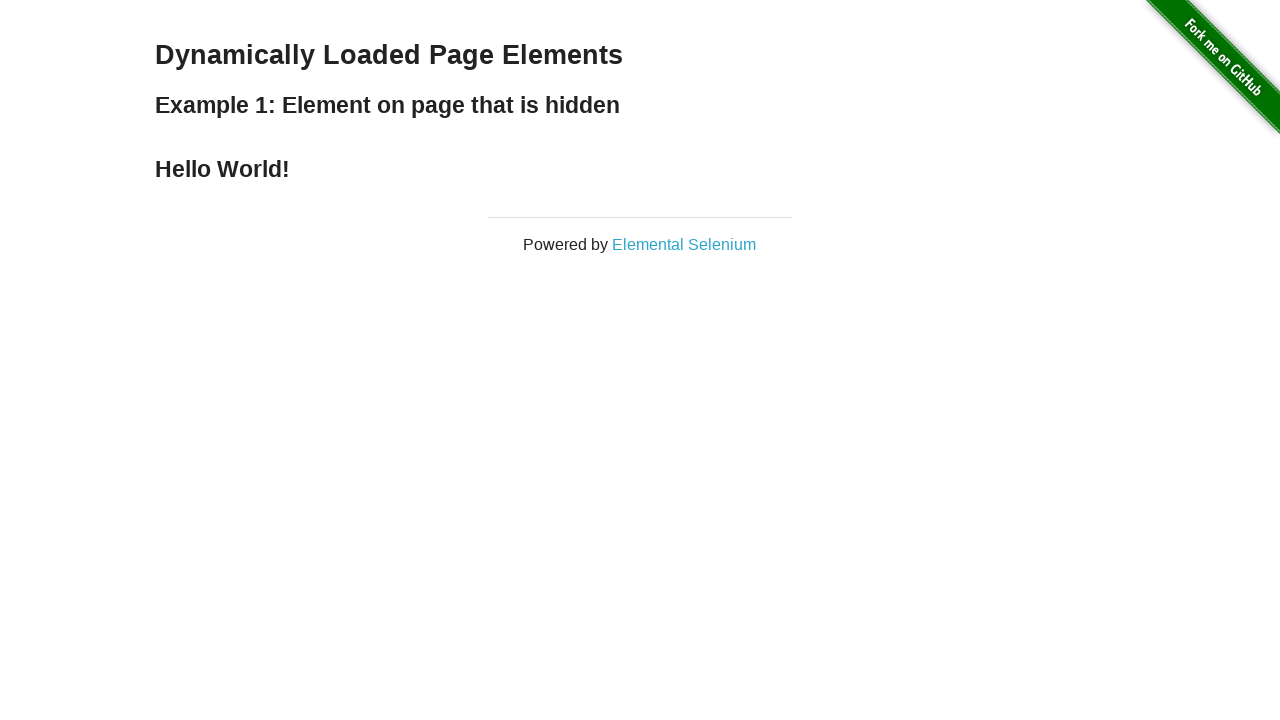

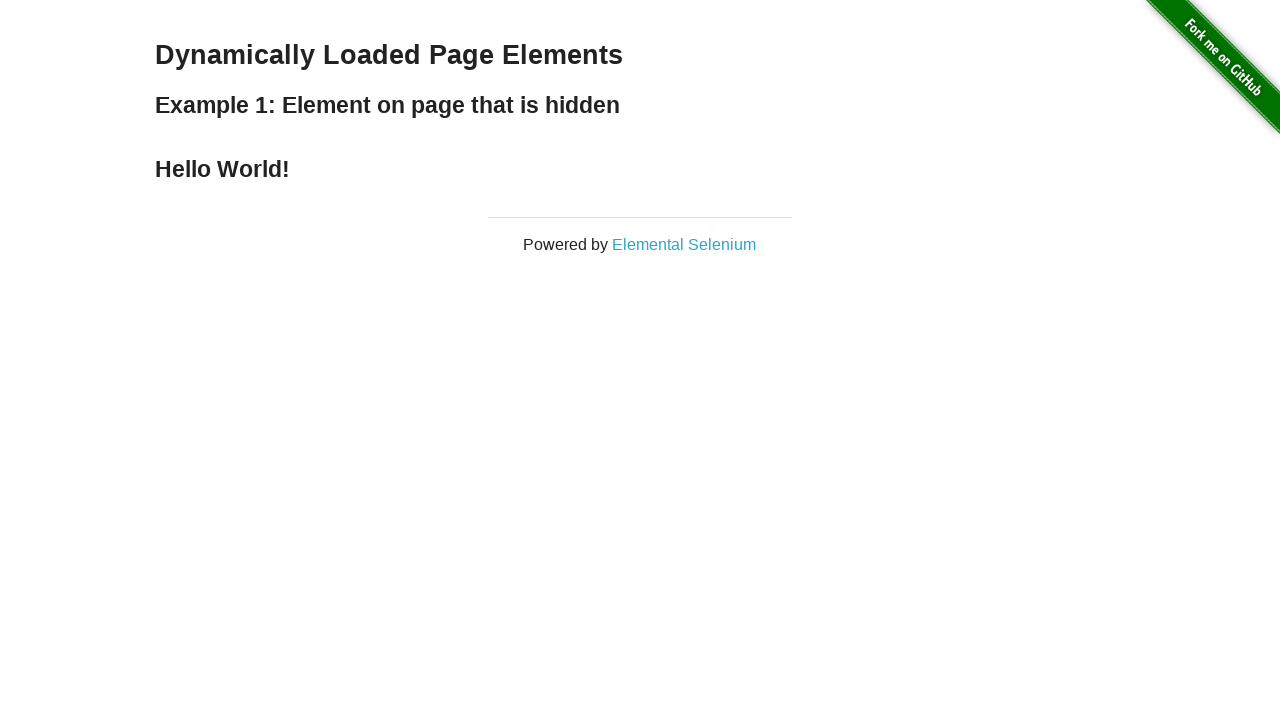